Tests un-marking todo items as complete by unchecking their checkboxes

Starting URL: https://demo.playwright.dev/todomvc

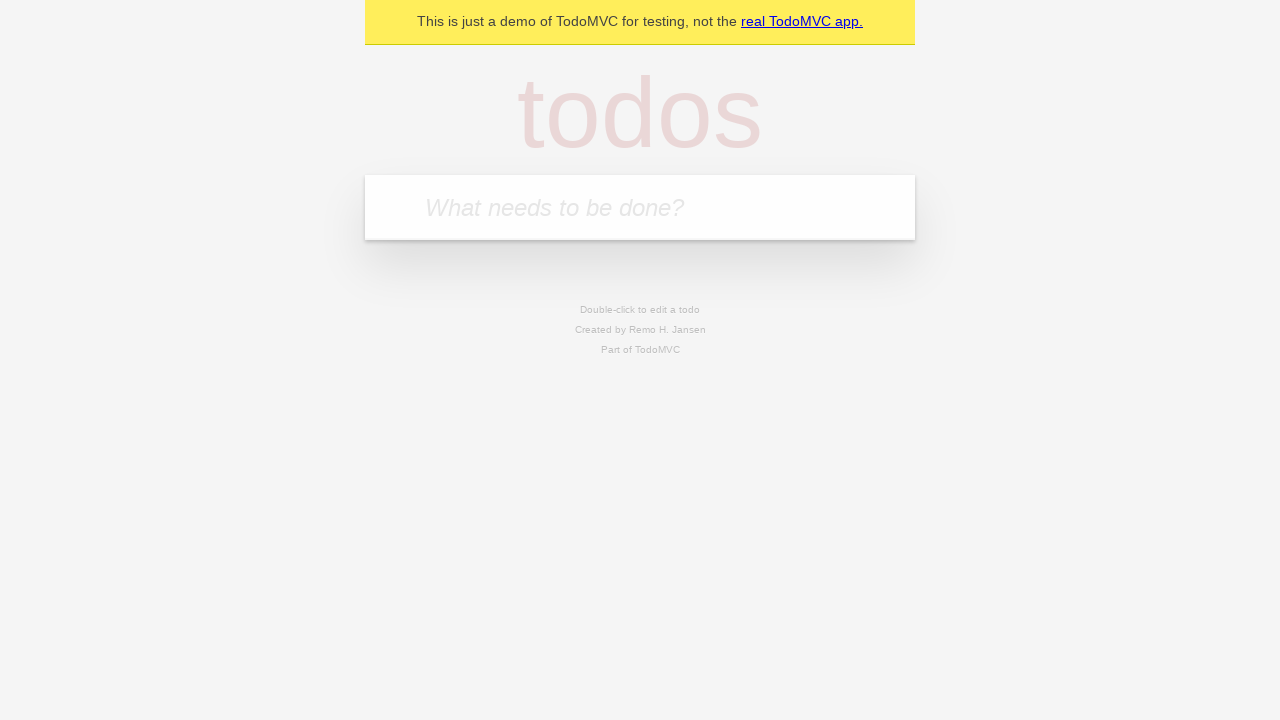

Filled todo input with 'buy some cheese' on internal:attr=[placeholder="What needs to be done?"i]
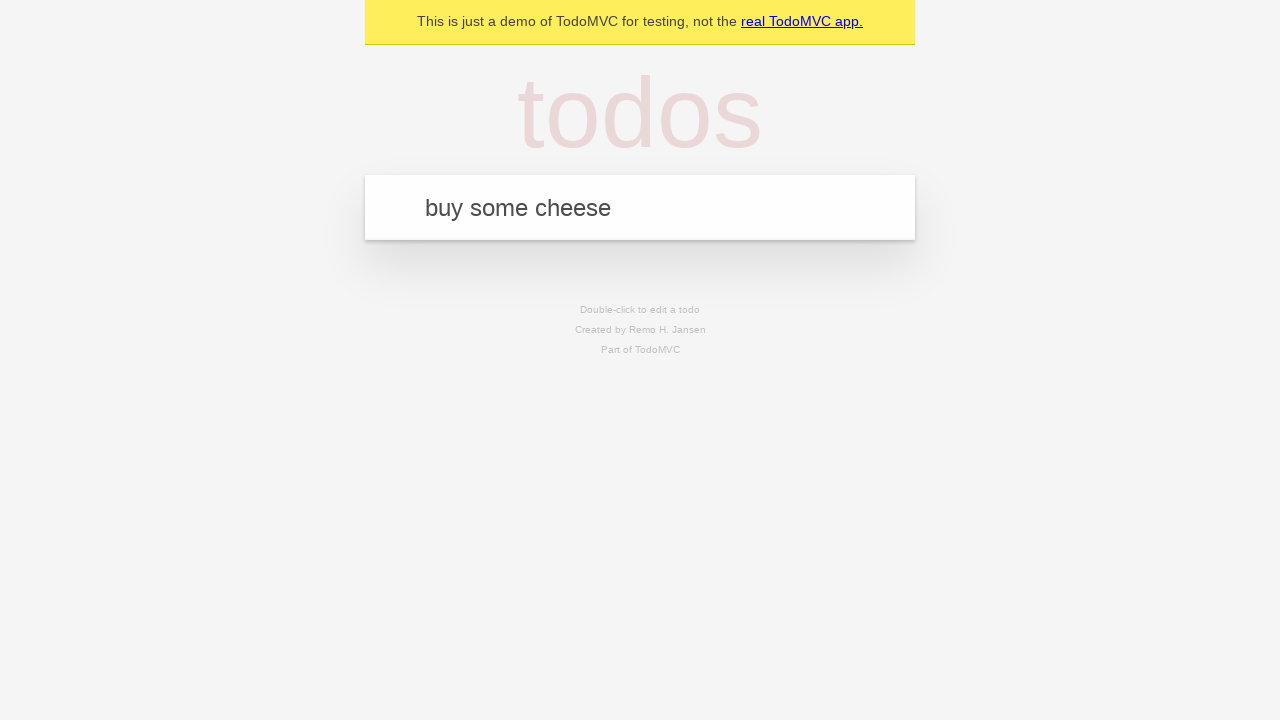

Pressed Enter to create first todo item on internal:attr=[placeholder="What needs to be done?"i]
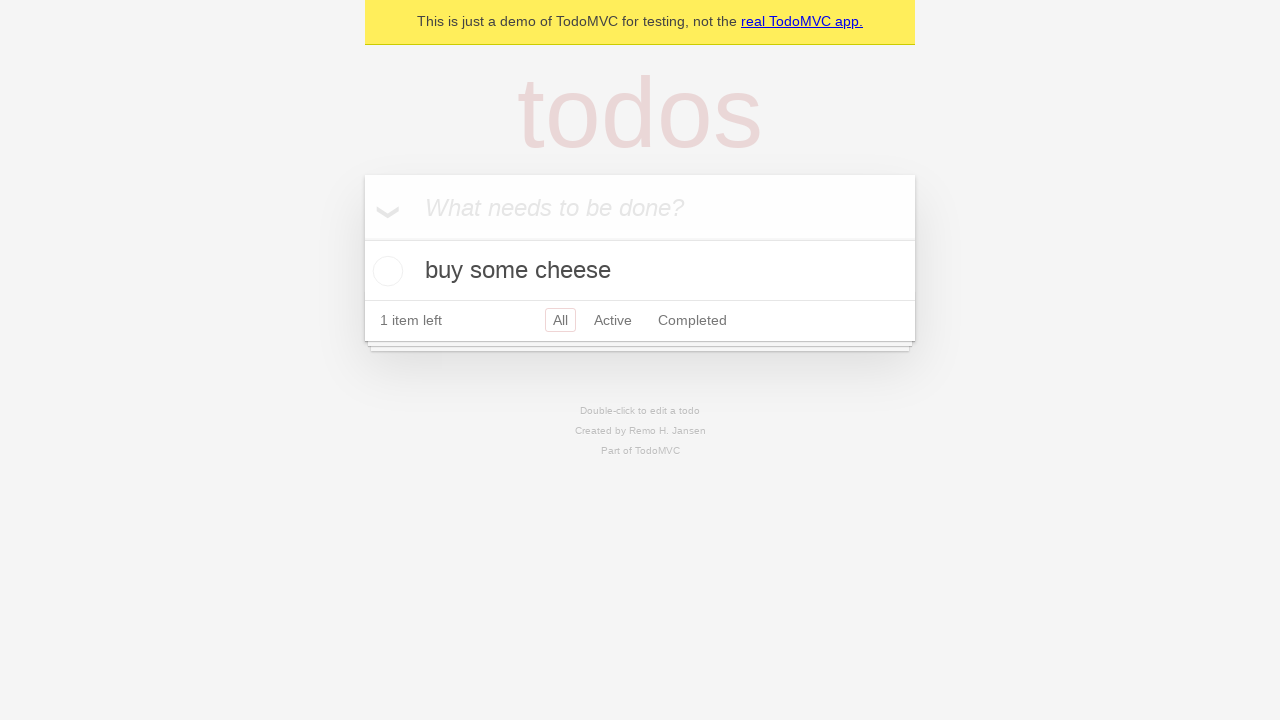

Filled todo input with 'feed the cat' on internal:attr=[placeholder="What needs to be done?"i]
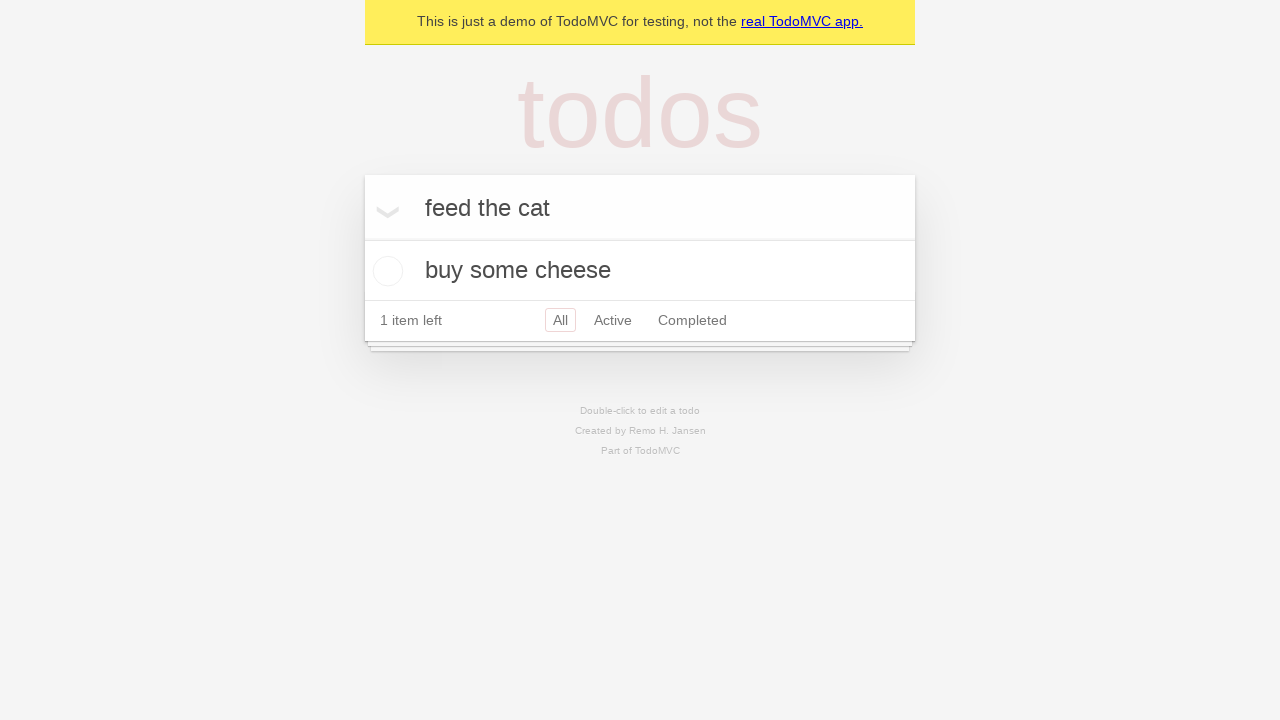

Pressed Enter to create second todo item on internal:attr=[placeholder="What needs to be done?"i]
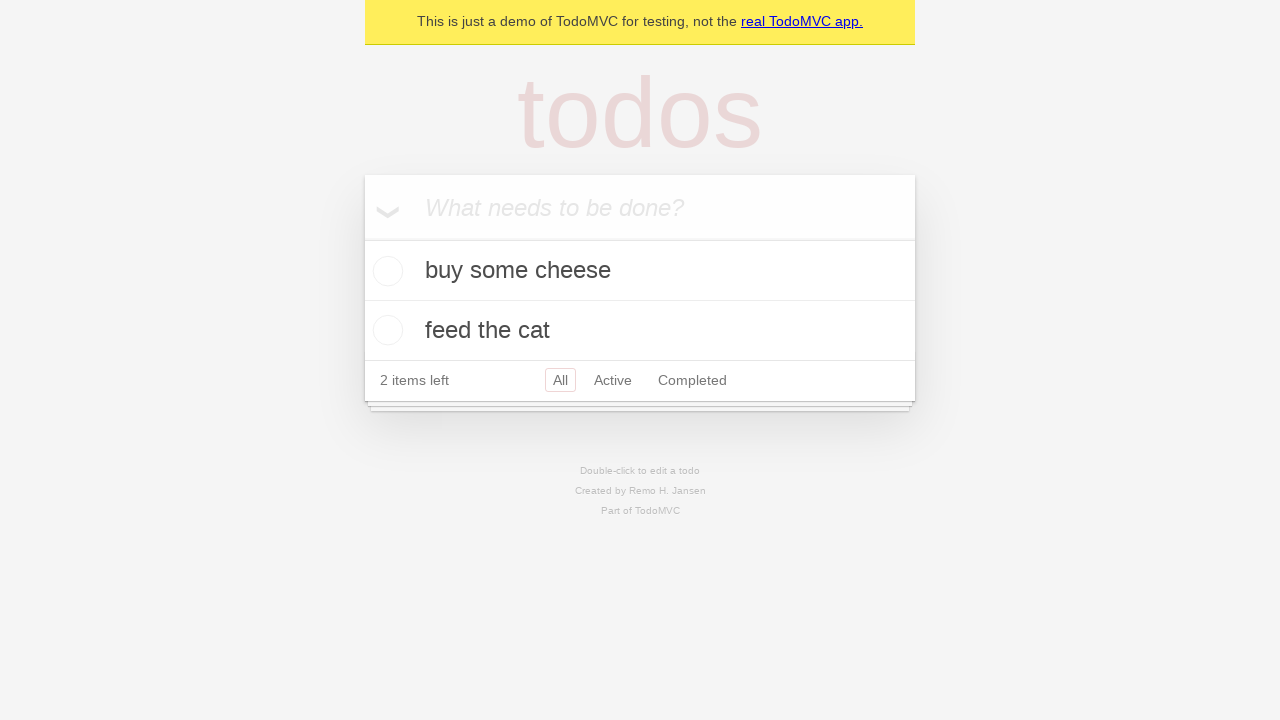

Checked first todo item checkbox to mark as complete at (385, 271) on internal:testid=[data-testid="todo-item"s] >> nth=0 >> internal:role=checkbox
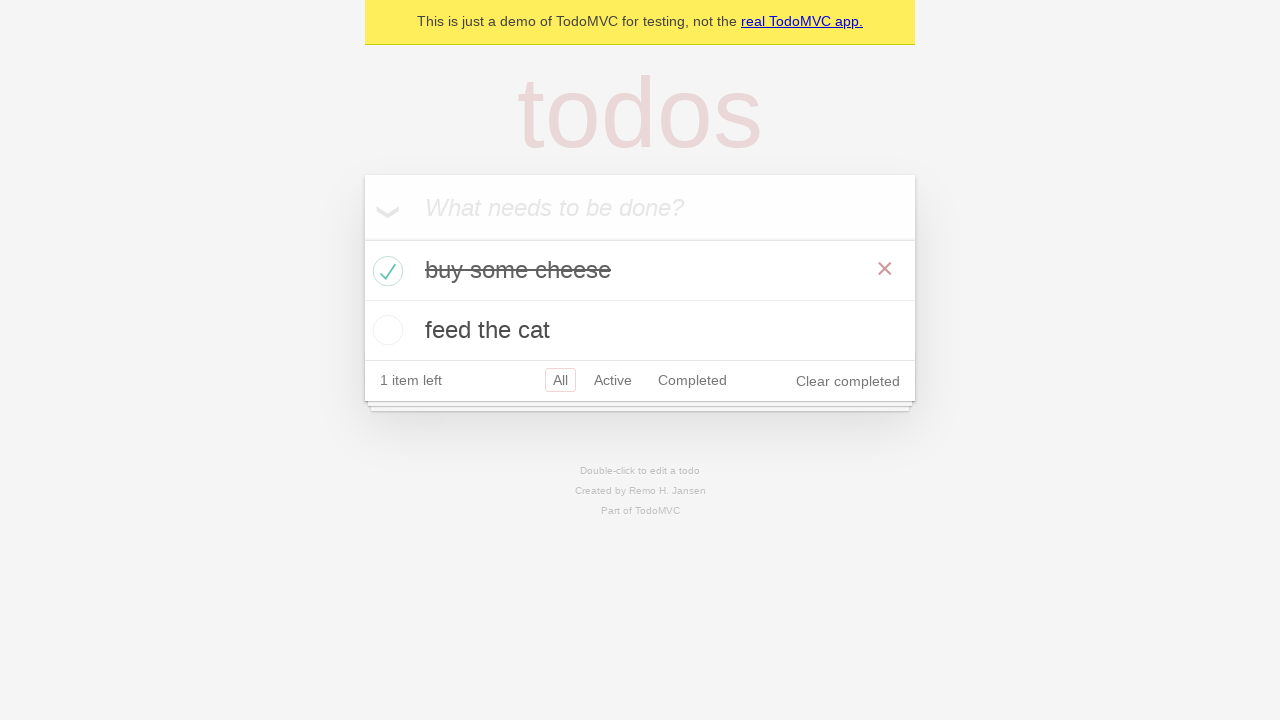

Unchecked first todo item checkbox to un-mark as complete at (385, 271) on internal:testid=[data-testid="todo-item"s] >> nth=0 >> internal:role=checkbox
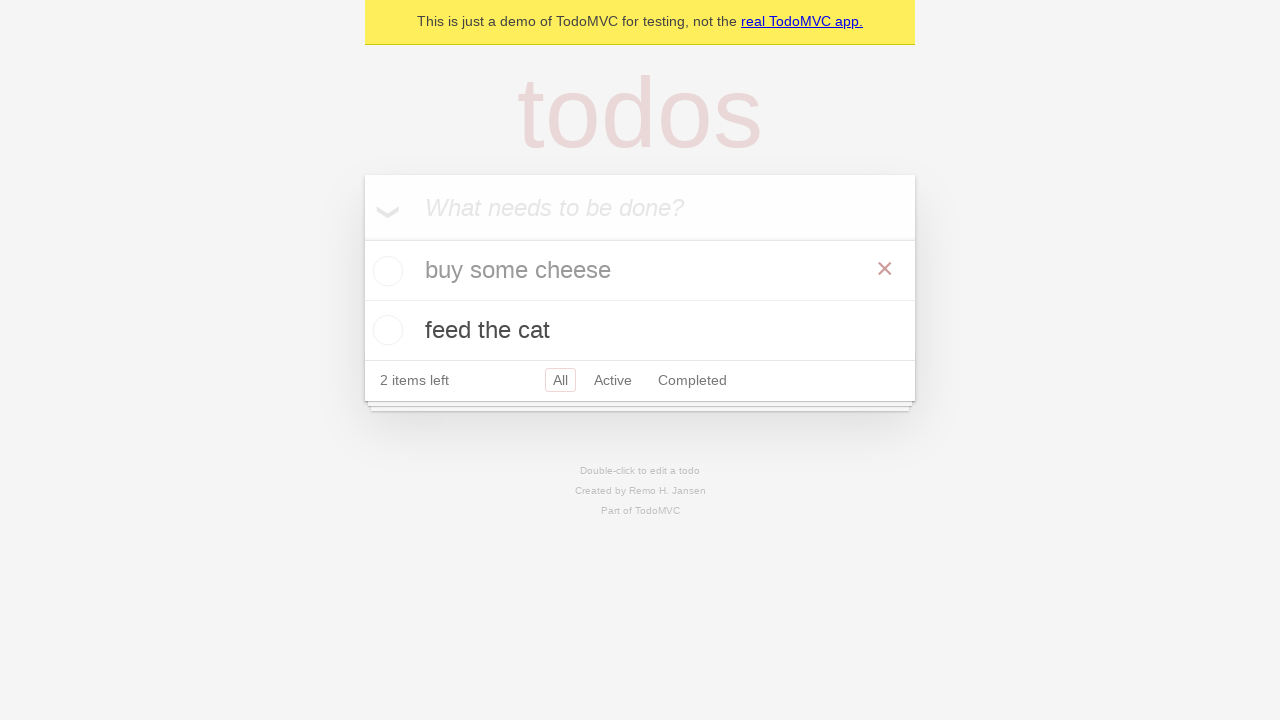

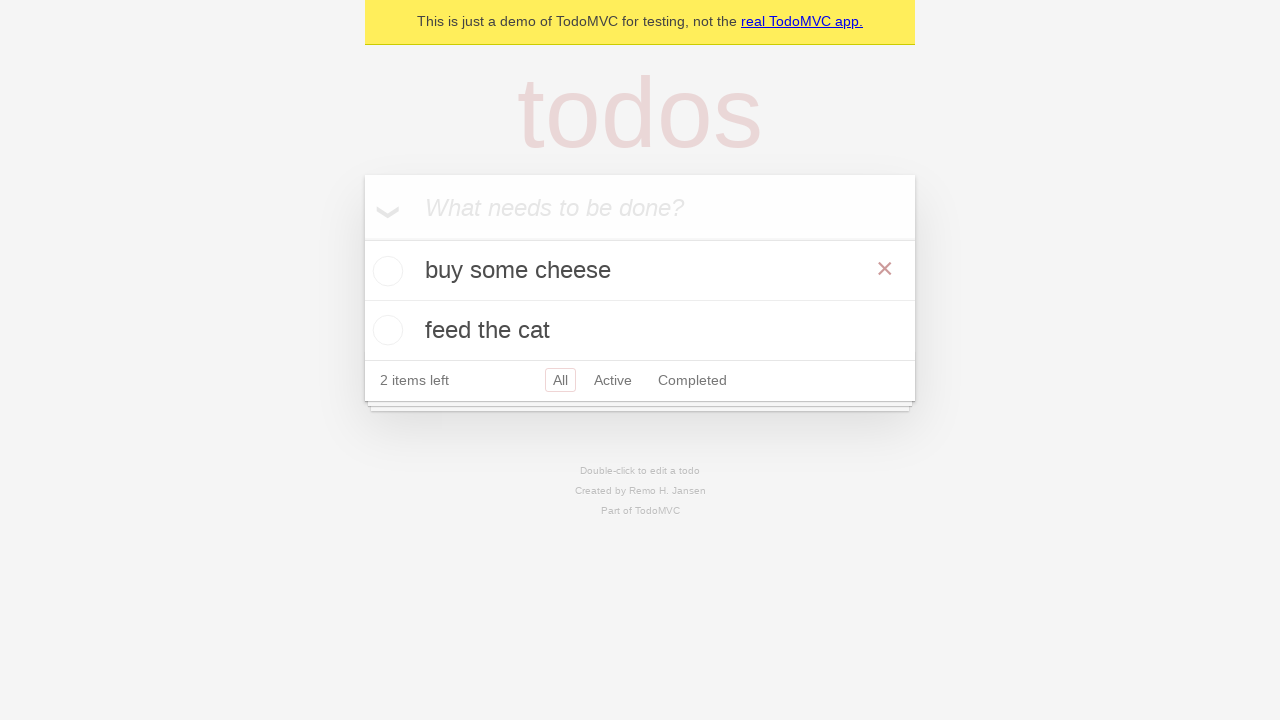